Fills out a registration form with personal information including first name, last name, address, email, and phone number

Starting URL: http://demo.automationtesting.in/Register.html

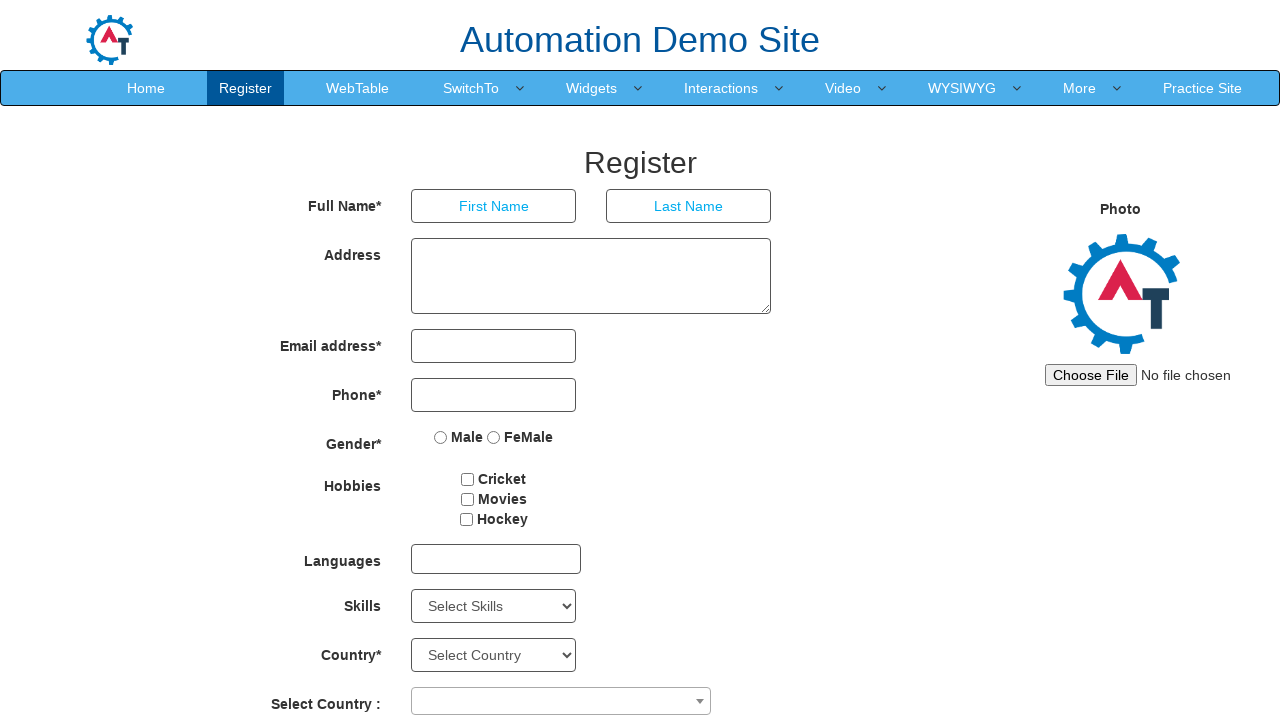

Filled first name field with 'John' on xpath=//*[@id='basicBootstrapForm']/div[1]/div[1]/input
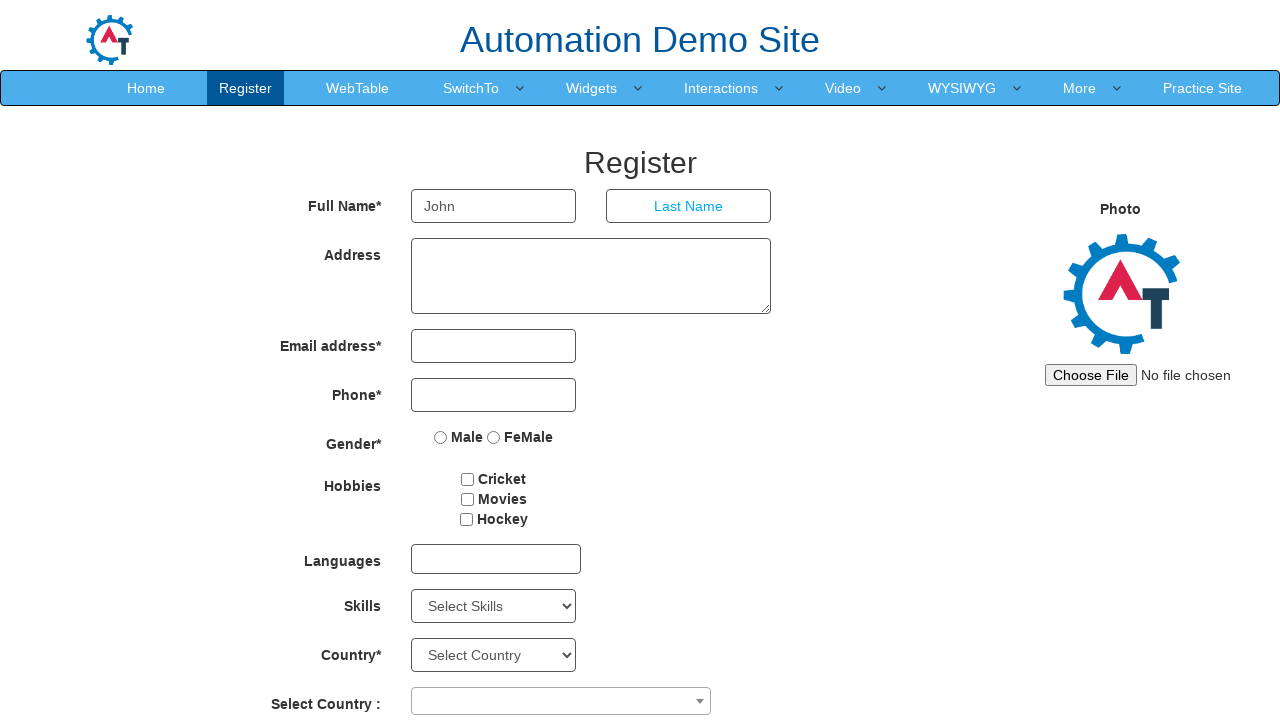

Filled last name field with 'Smith' on xpath=//*[@id='basicBootstrapForm']/div[1]/div[2]/input
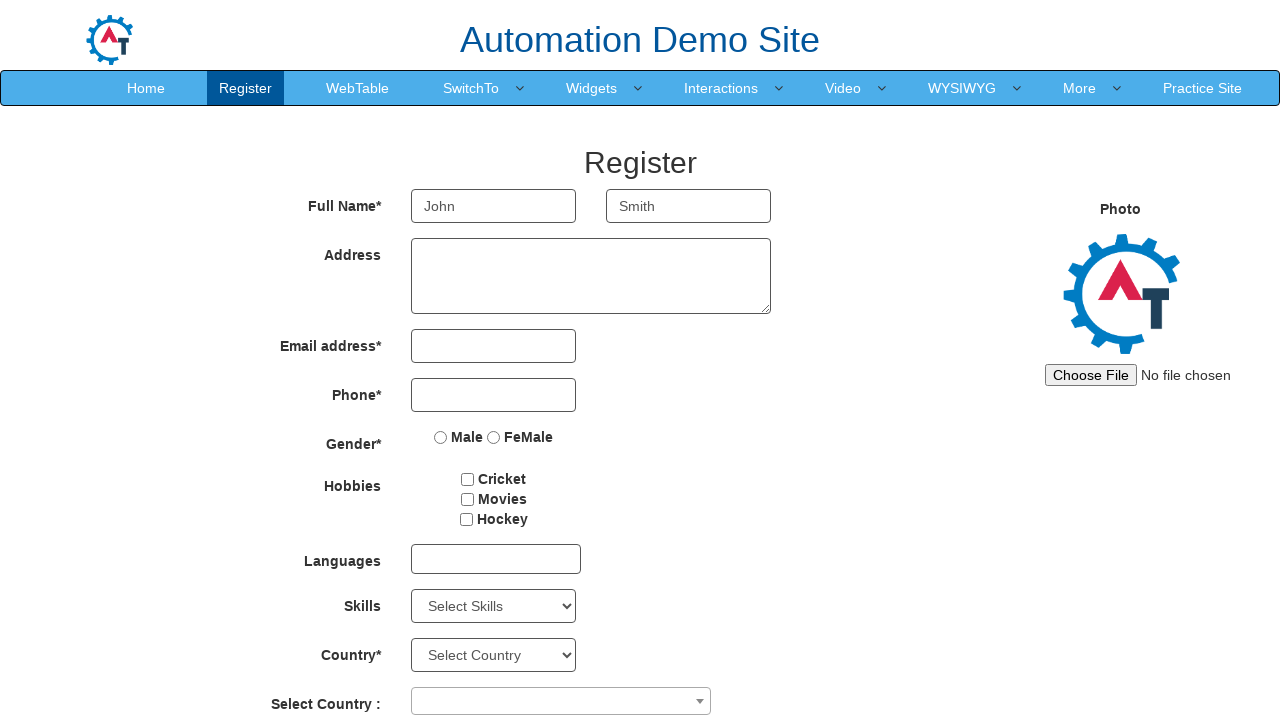

Filled address field with '123 Main Street, Apt 4B, New York, NY 10001' on xpath=//*[@id='basicBootstrapForm']/div[2]/div/textarea
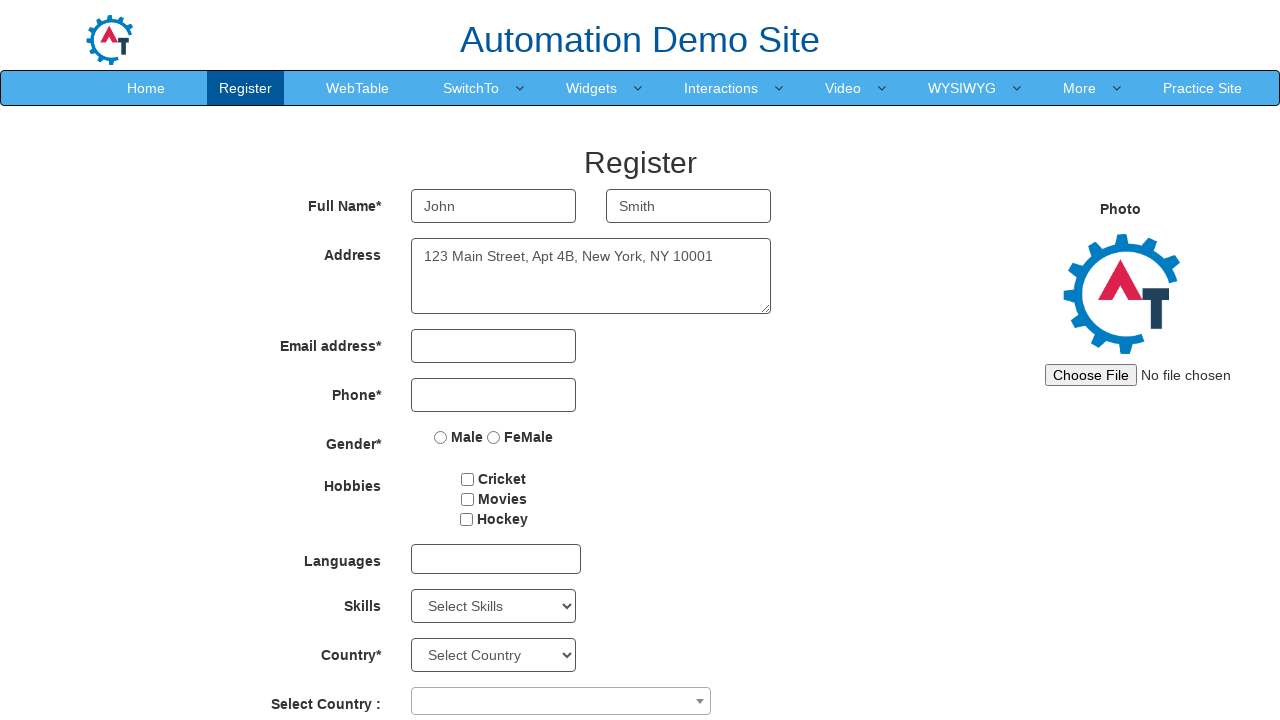

Filled email field with 'john.smith@example.com' on xpath=//*[@id='eid']/input
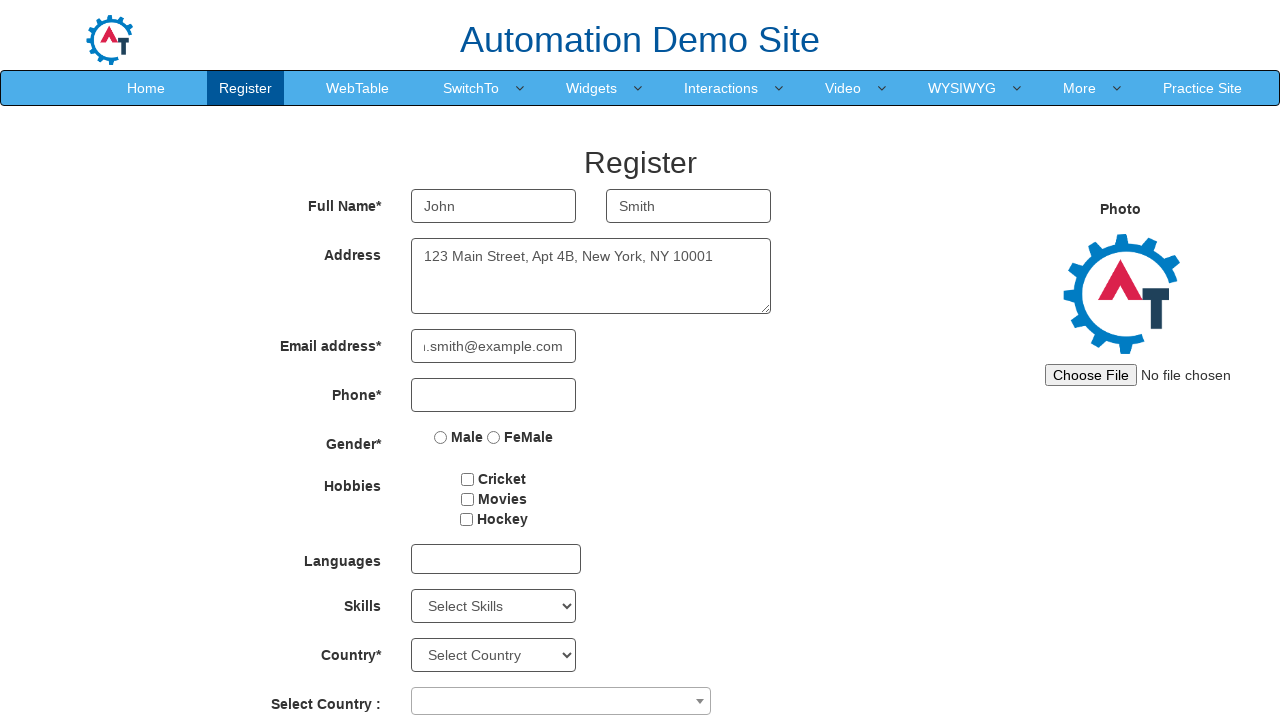

Filled phone field with '5551234567' on xpath=//*[@id='basicBootstrapForm']/div[4]/div/input
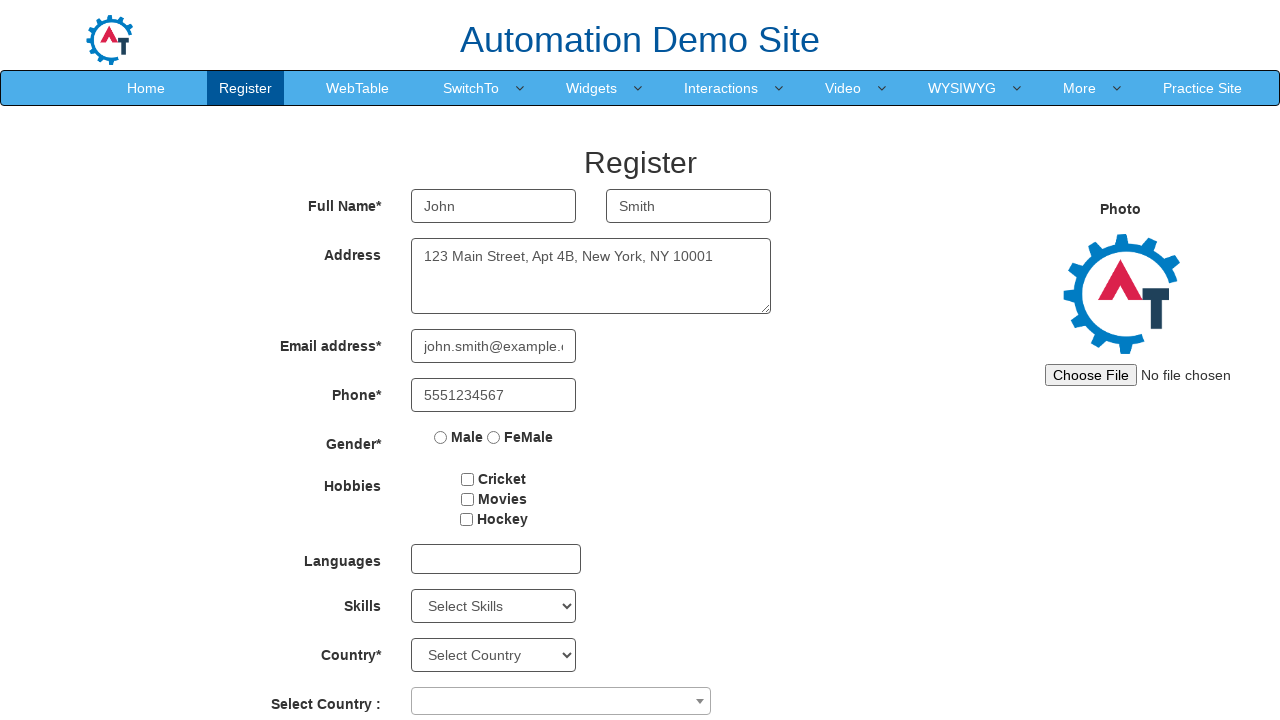

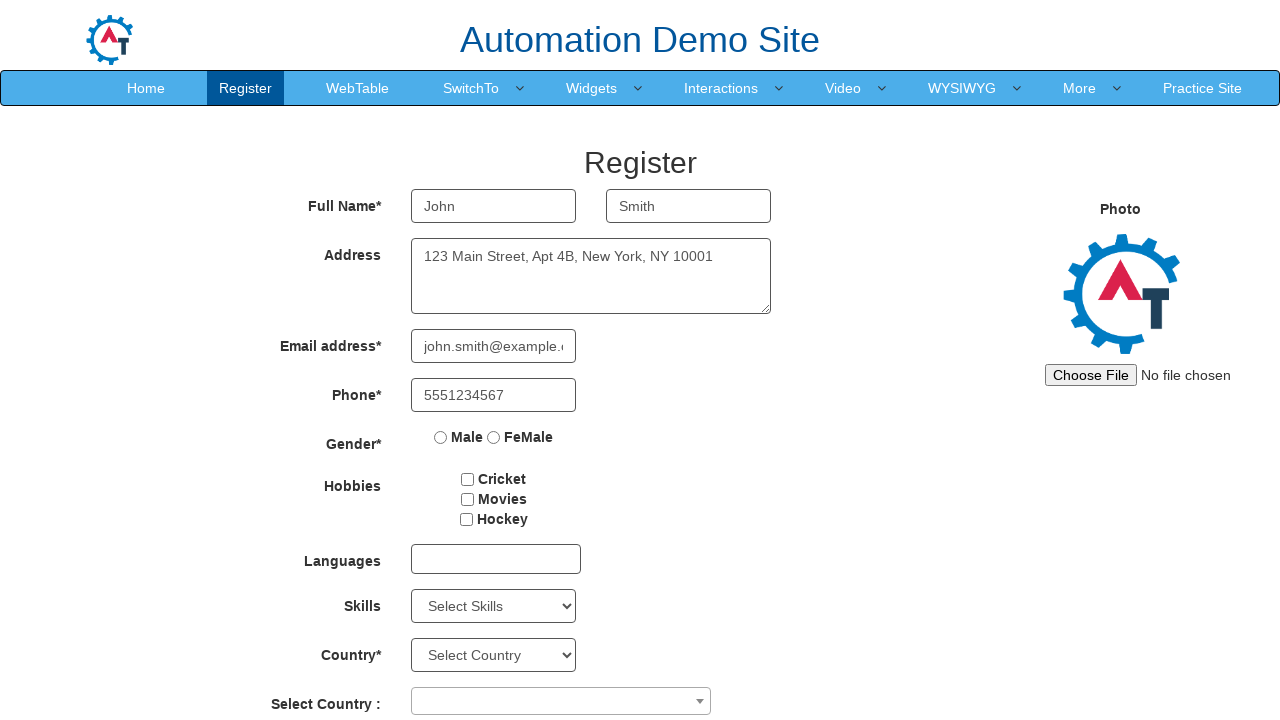